Navigates to a dashboard page and scrolls horizontally to the right by 5000 pixels

Starting URL: https://dashboards.handmadeinteractive.com/jasonlove/

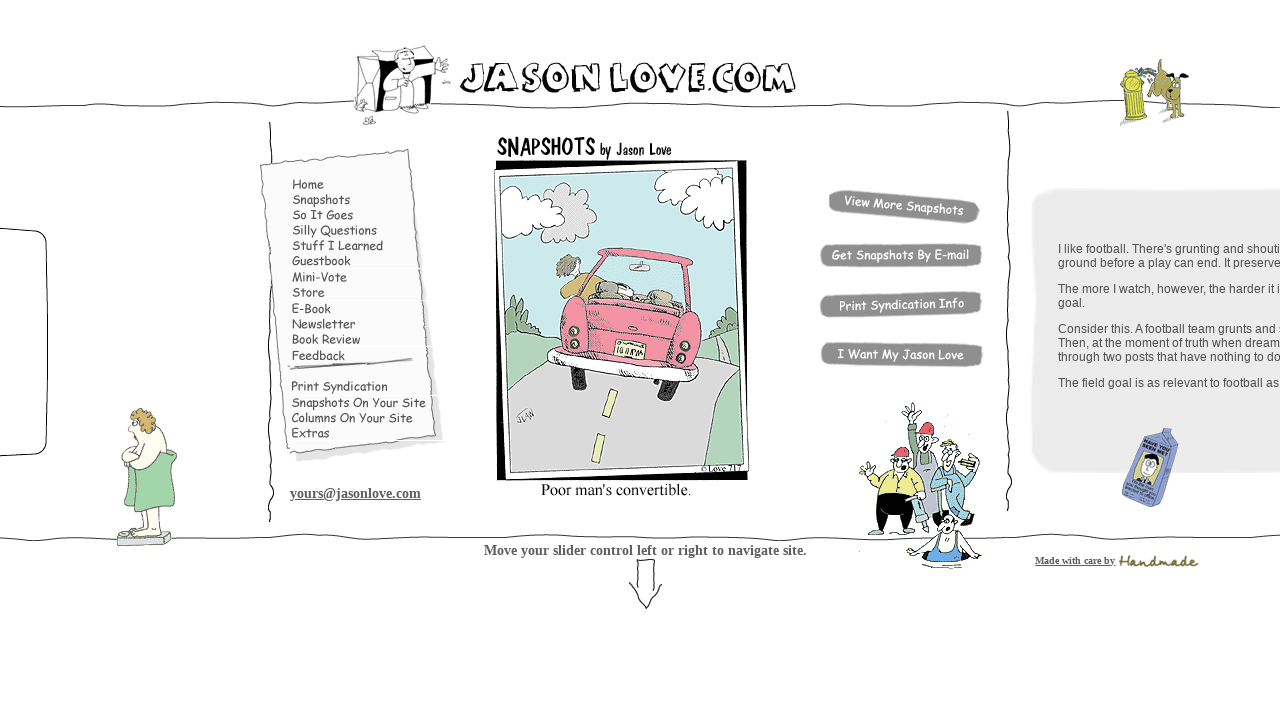

Waited 2 seconds for dashboard page to load
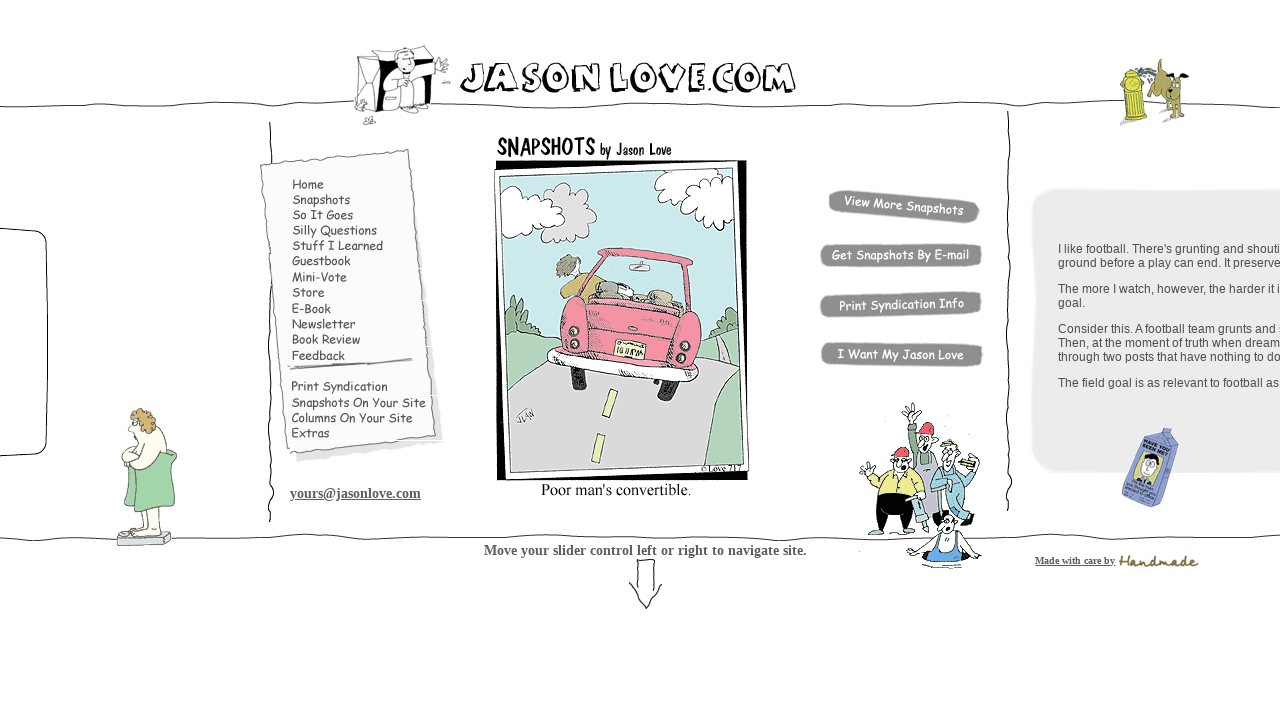

Scrolled horizontally to the right by 5000 pixels
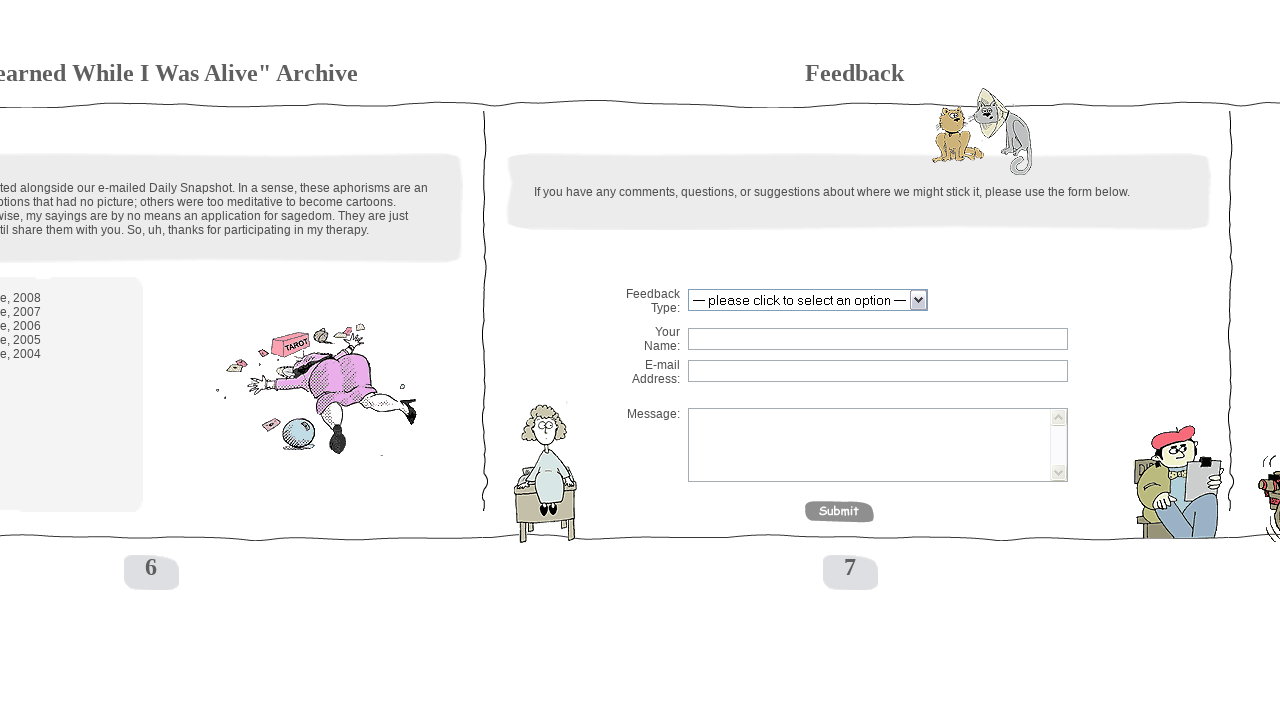

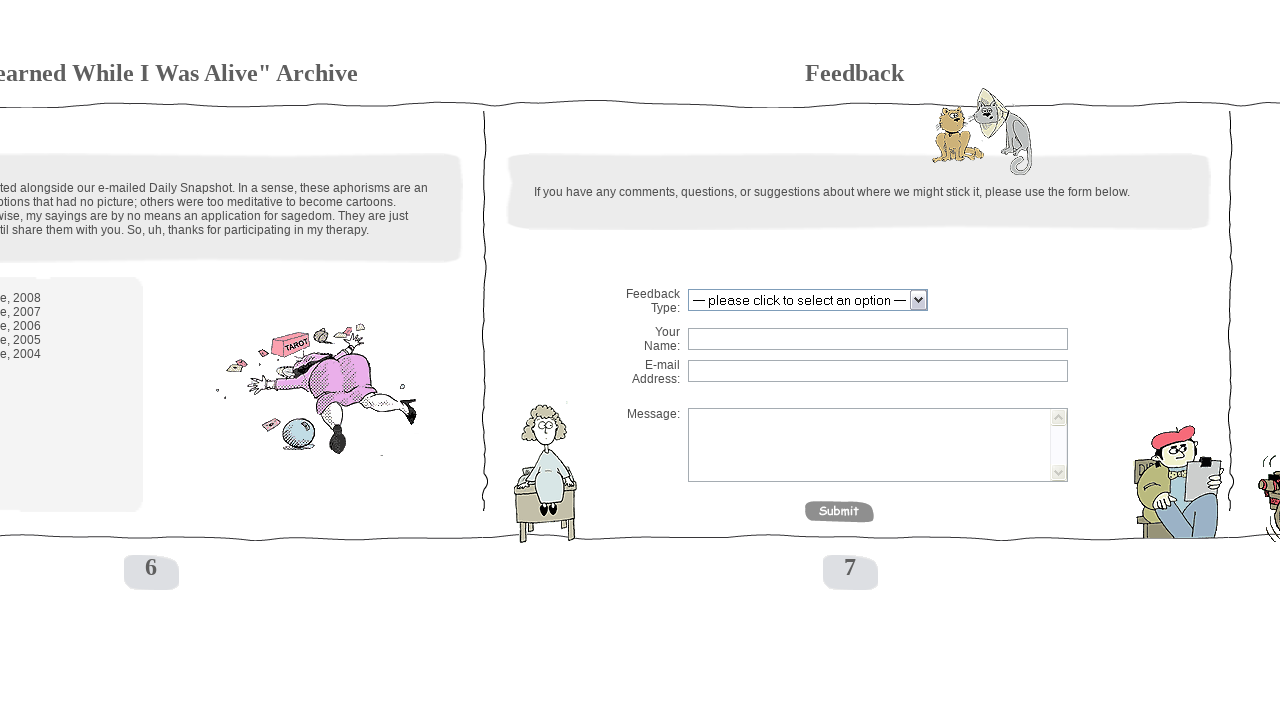